Tests the registration form by entering a first name, selecting and copying it using keyboard shortcuts, then pasting it into the last name field

Starting URL: https://grotechminds.com/registration/

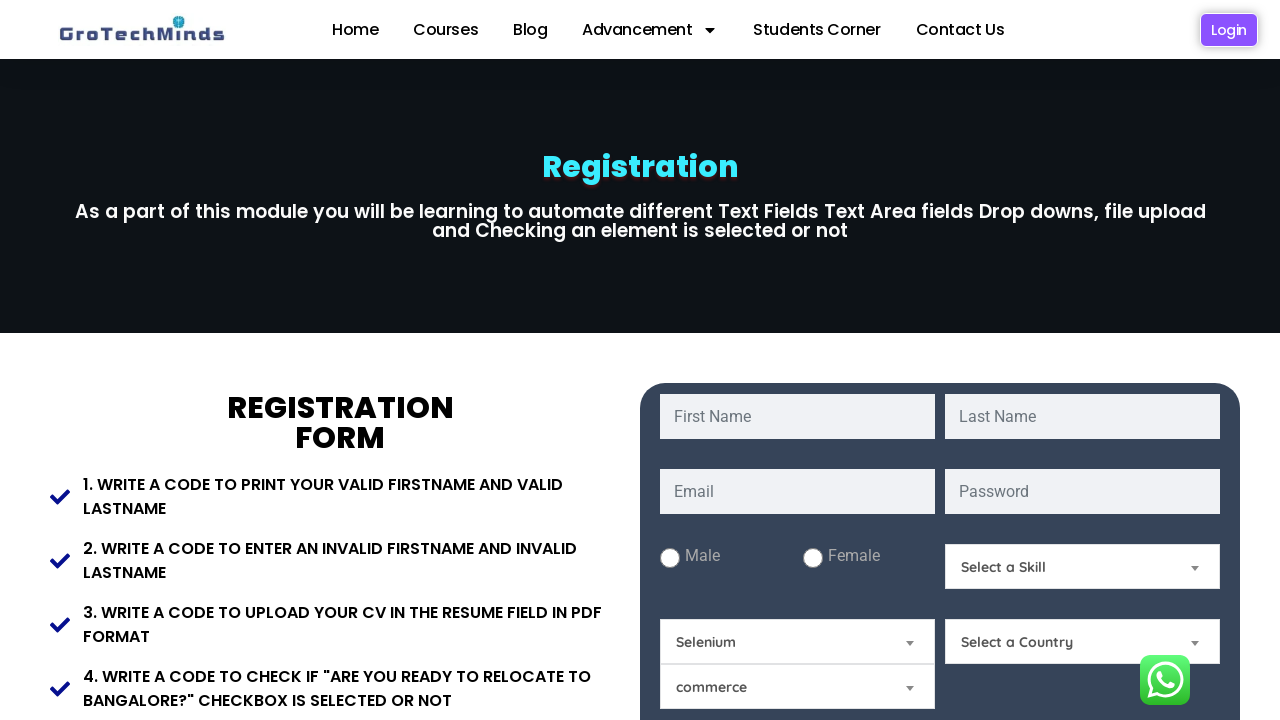

Entered 'Rajesh' in first name field on #fname
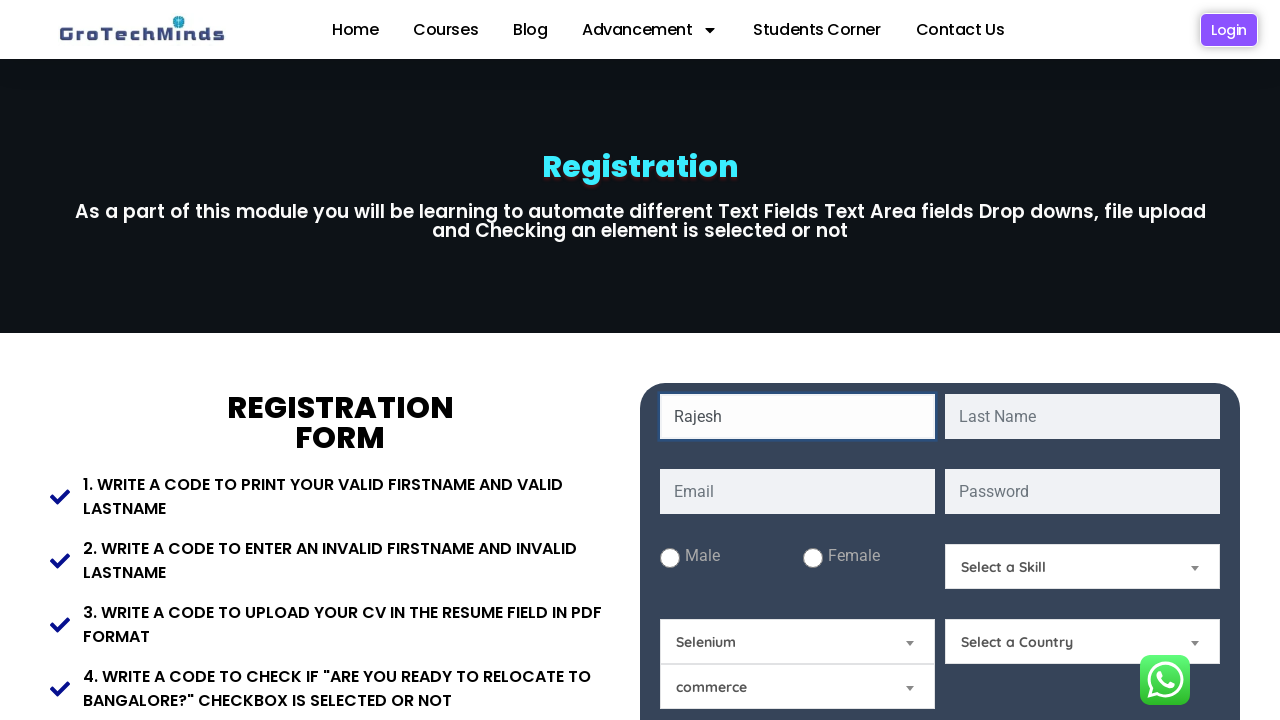

Selected all text in first name field using Ctrl+A
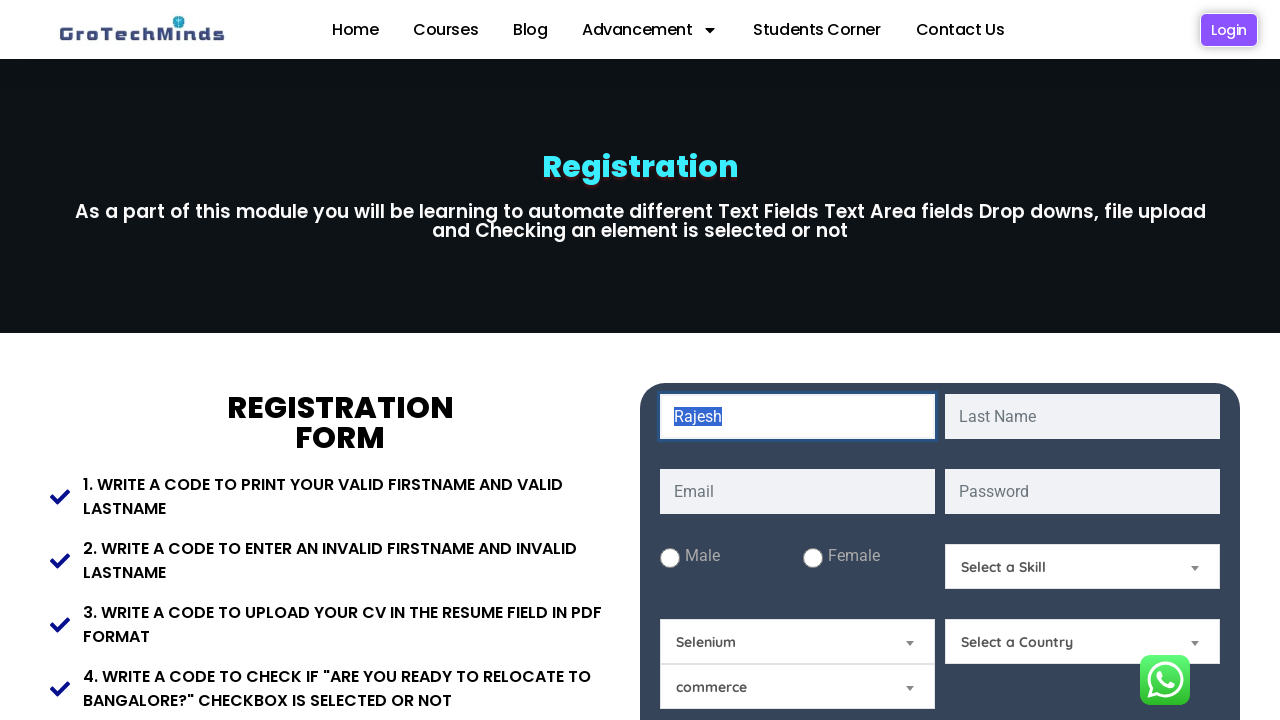

Copied selected first name text using Ctrl+C
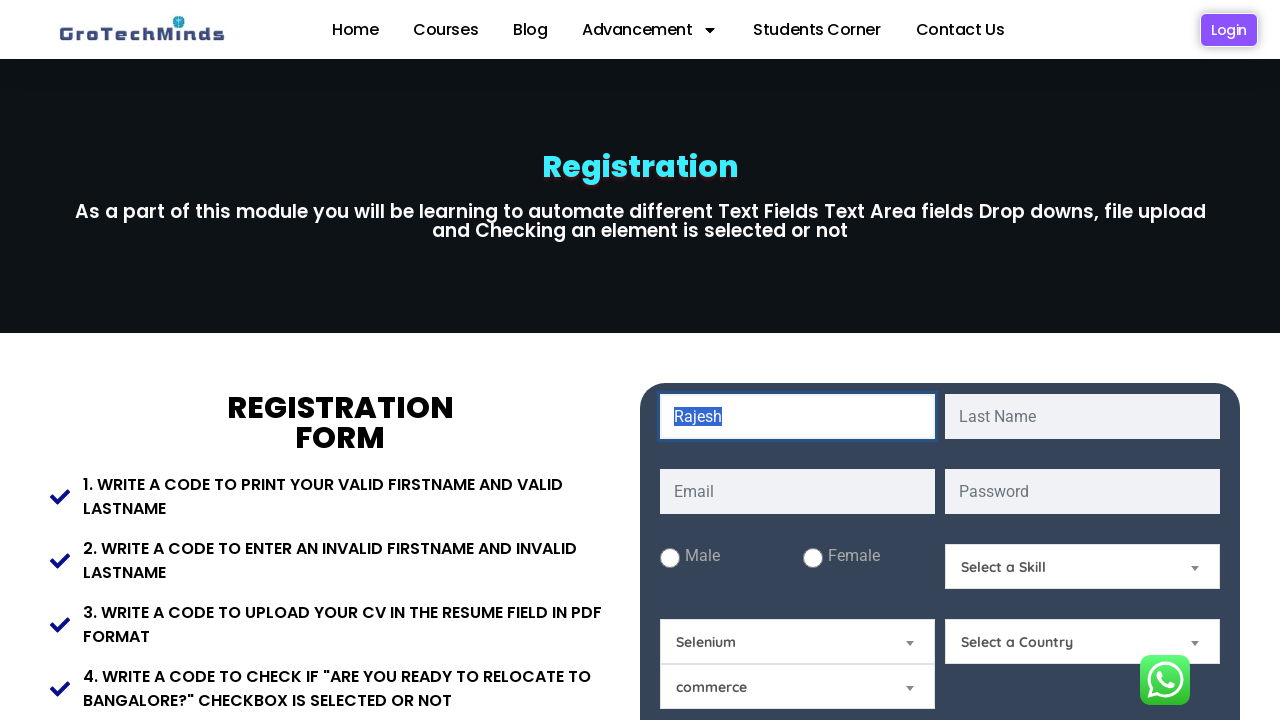

Clicked on last name field at (1082, 416) on #lname
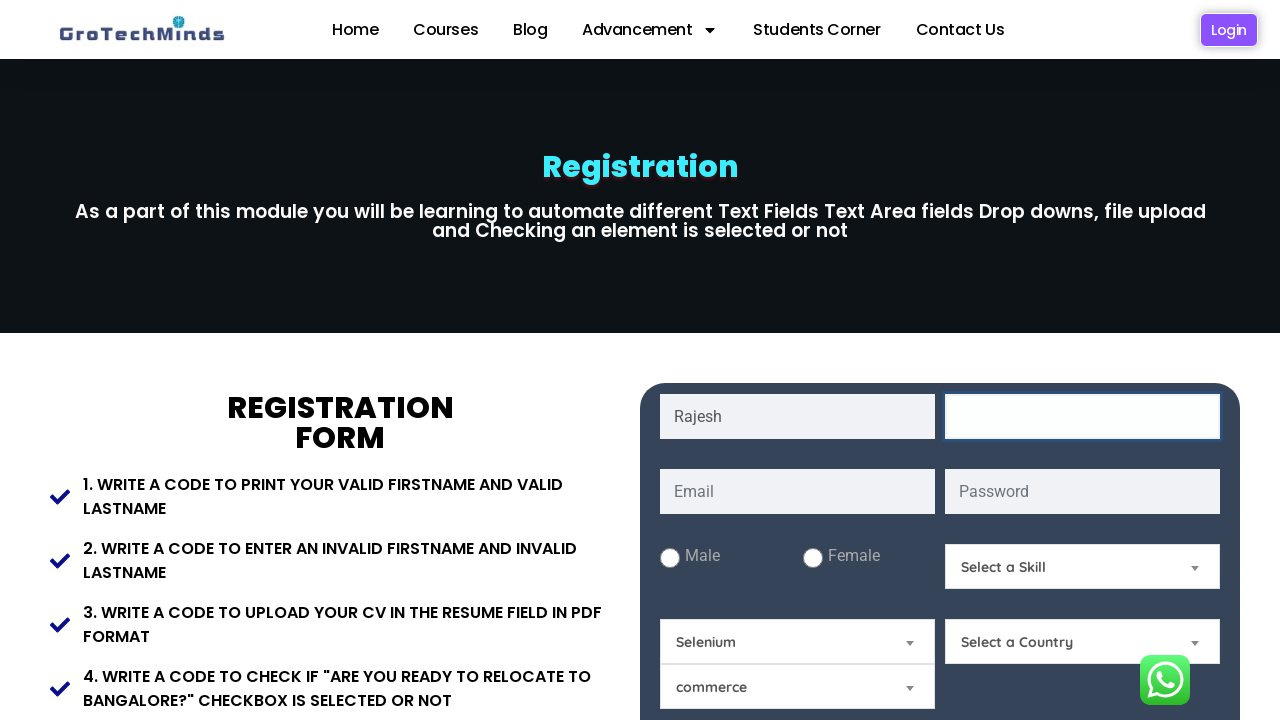

Pasted copied first name into last name field using Ctrl+V
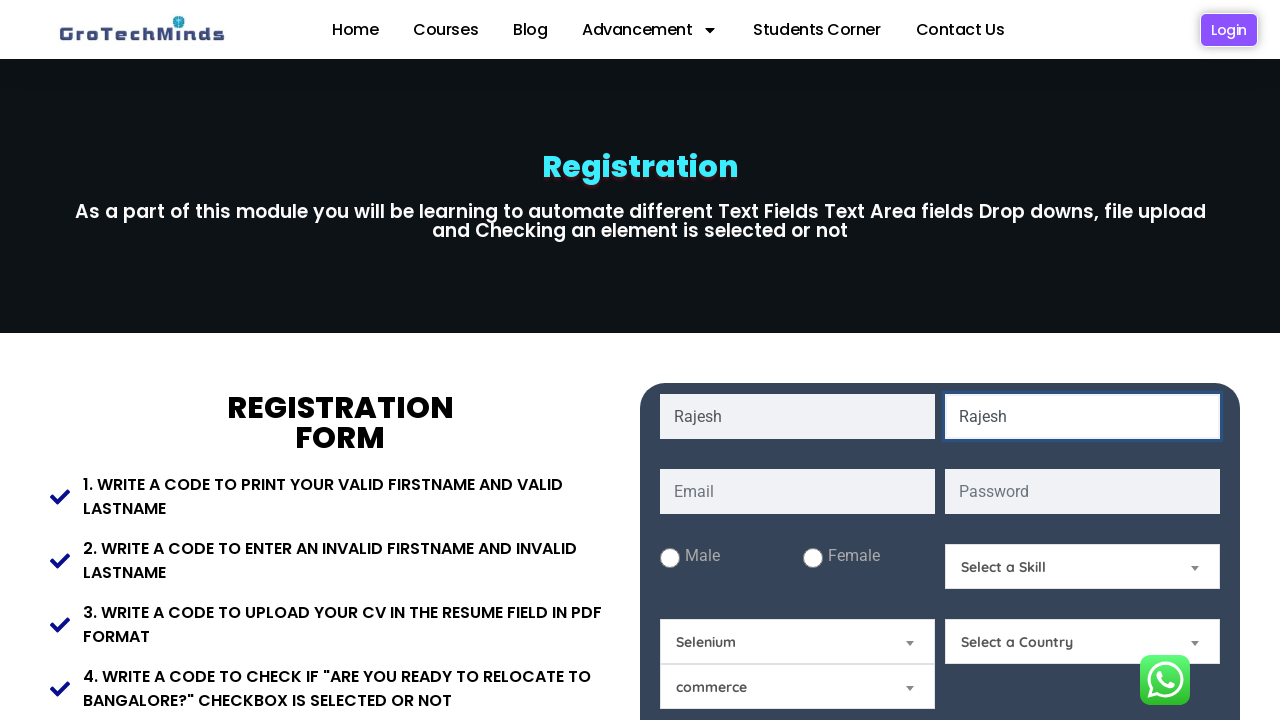

Waited 500ms to verify paste action completed
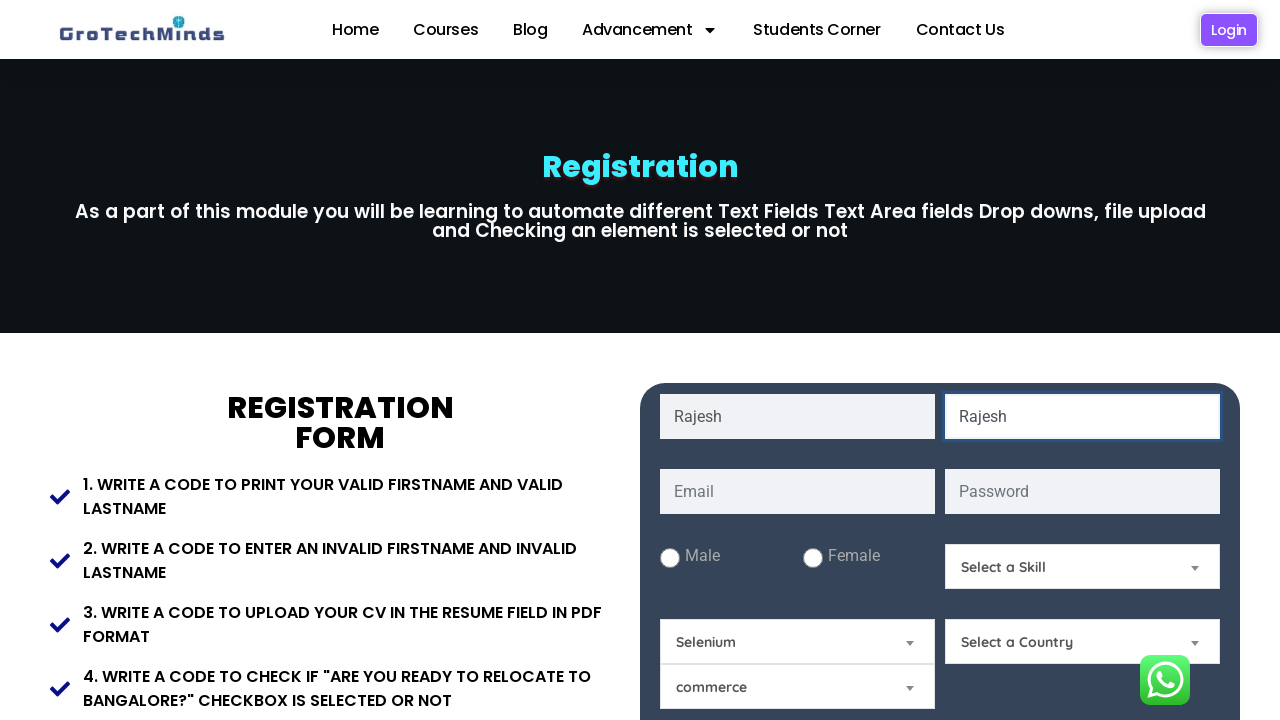

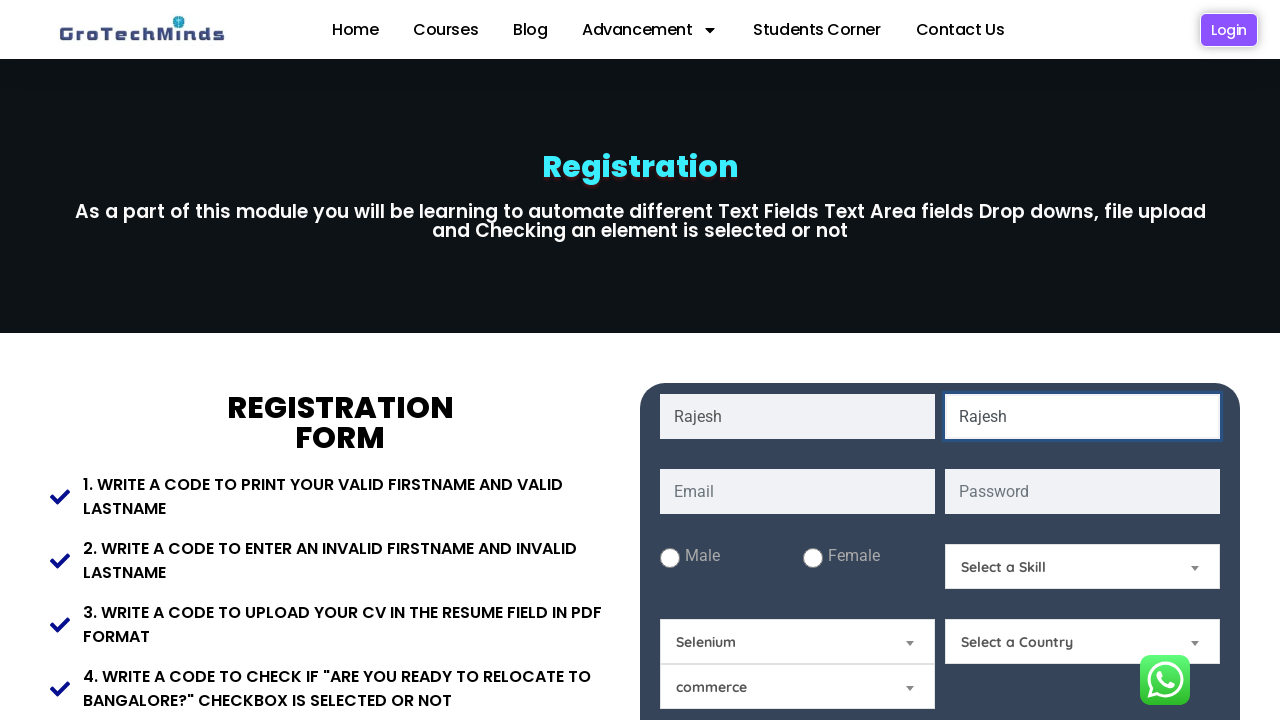